Tests browser window handling by clicking a button to open new tabs multiple times, then switching back to the parent window and closing child windows.

Starting URL: https://demoqa.com/browser-windows

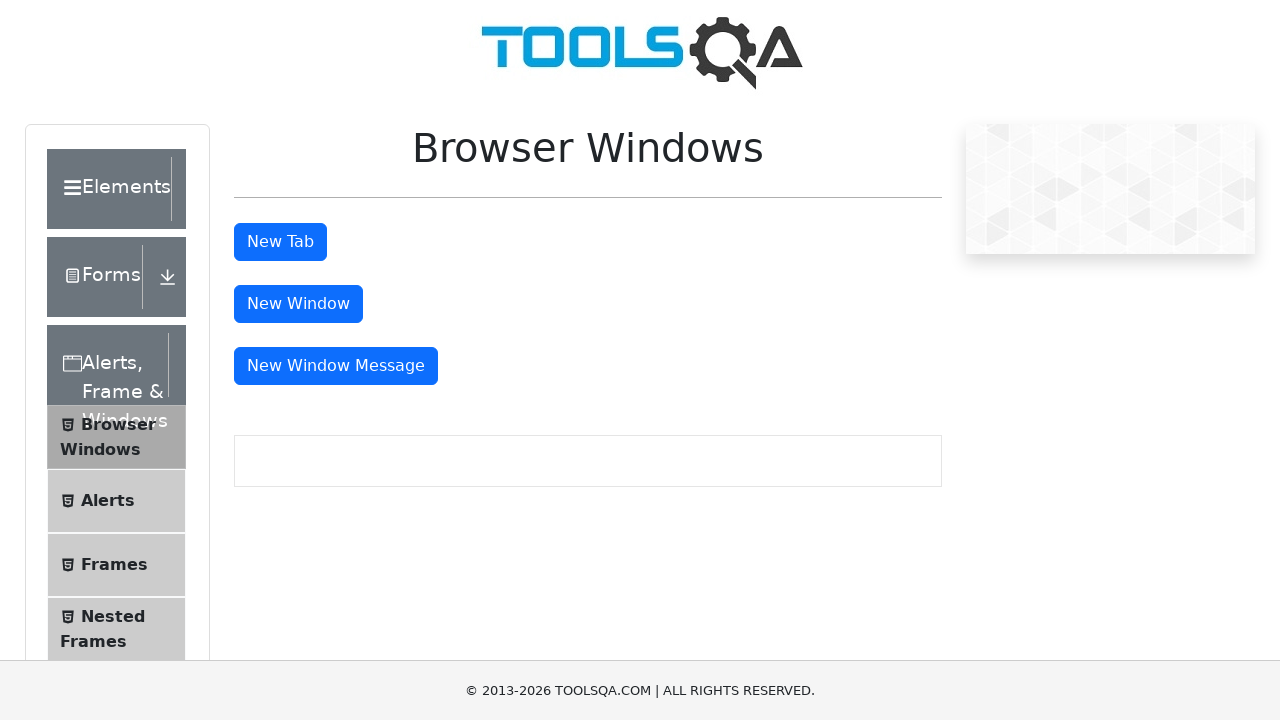

Clicked new tab button (iteration 1) at (280, 242) on #tabButton
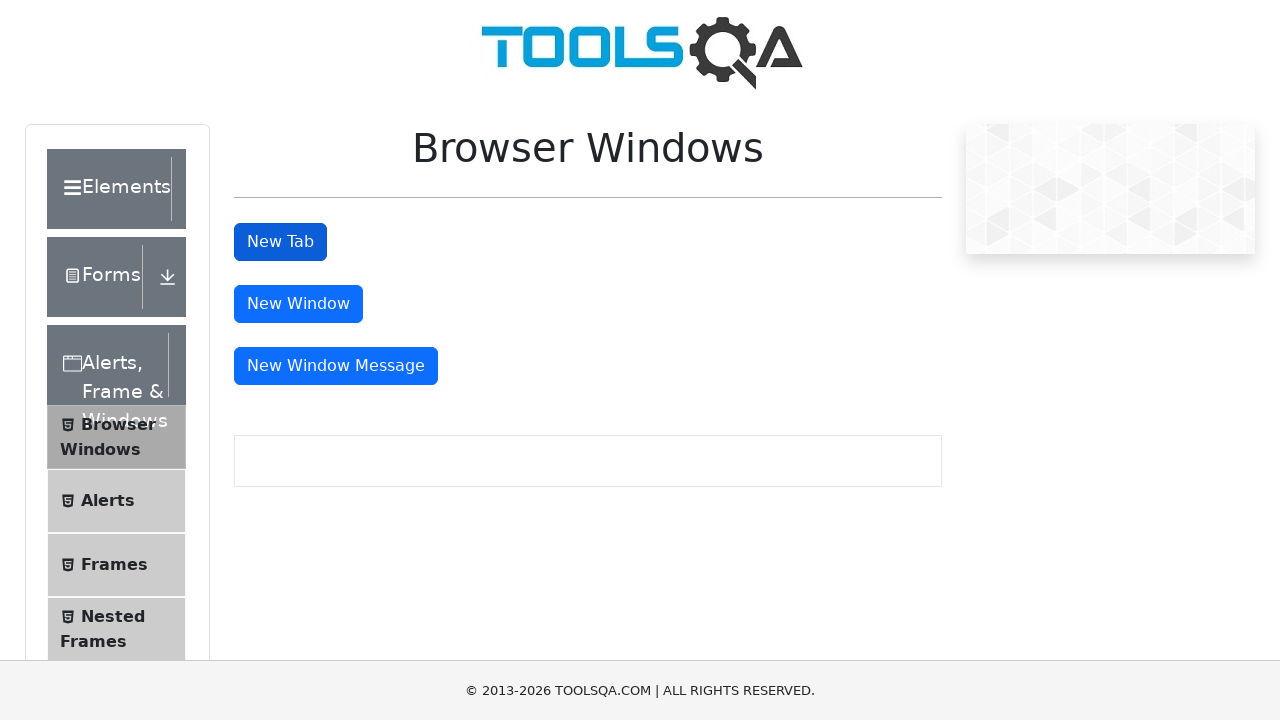

New tab opened (iteration 1)
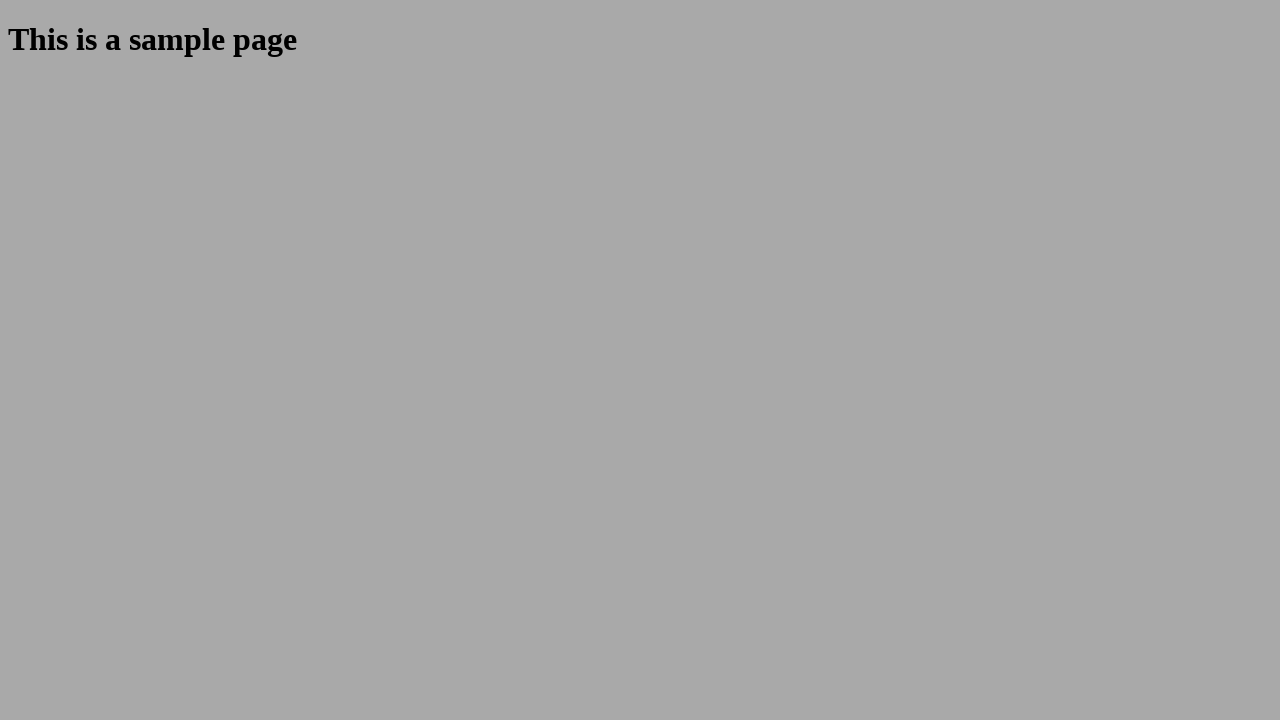

New tab page loaded (iteration 1)
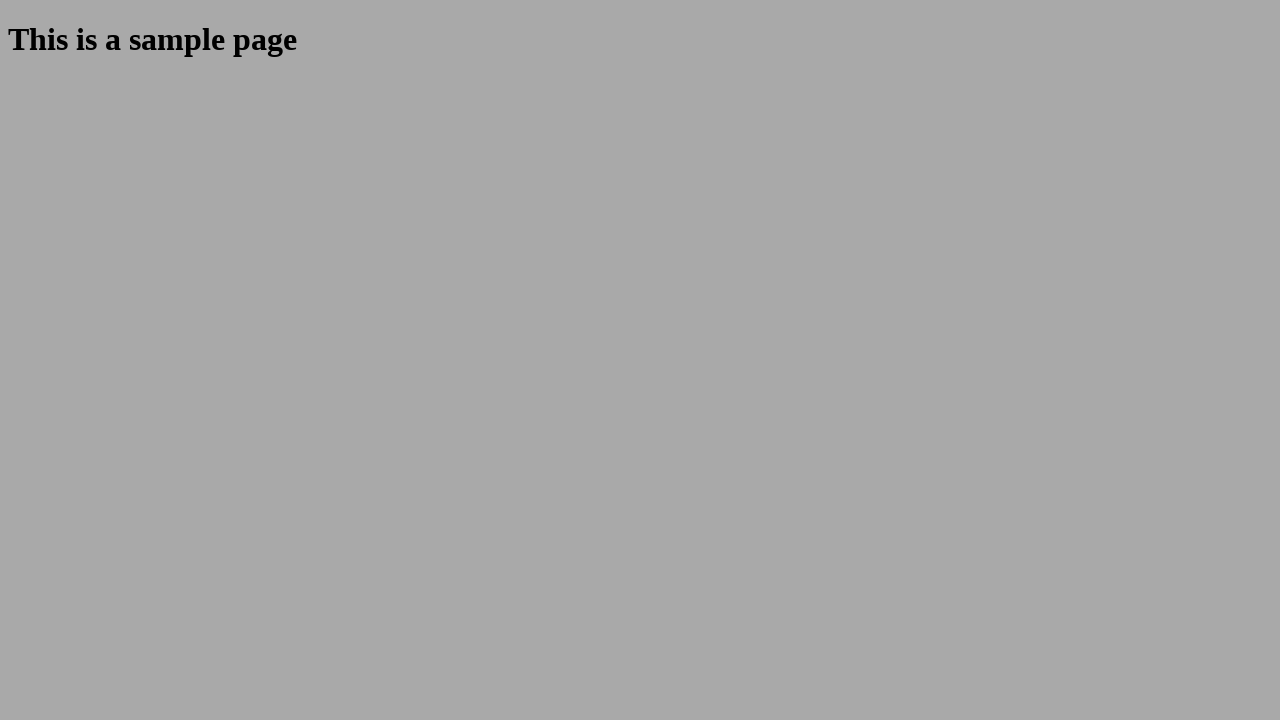

Closed new tab (iteration 1)
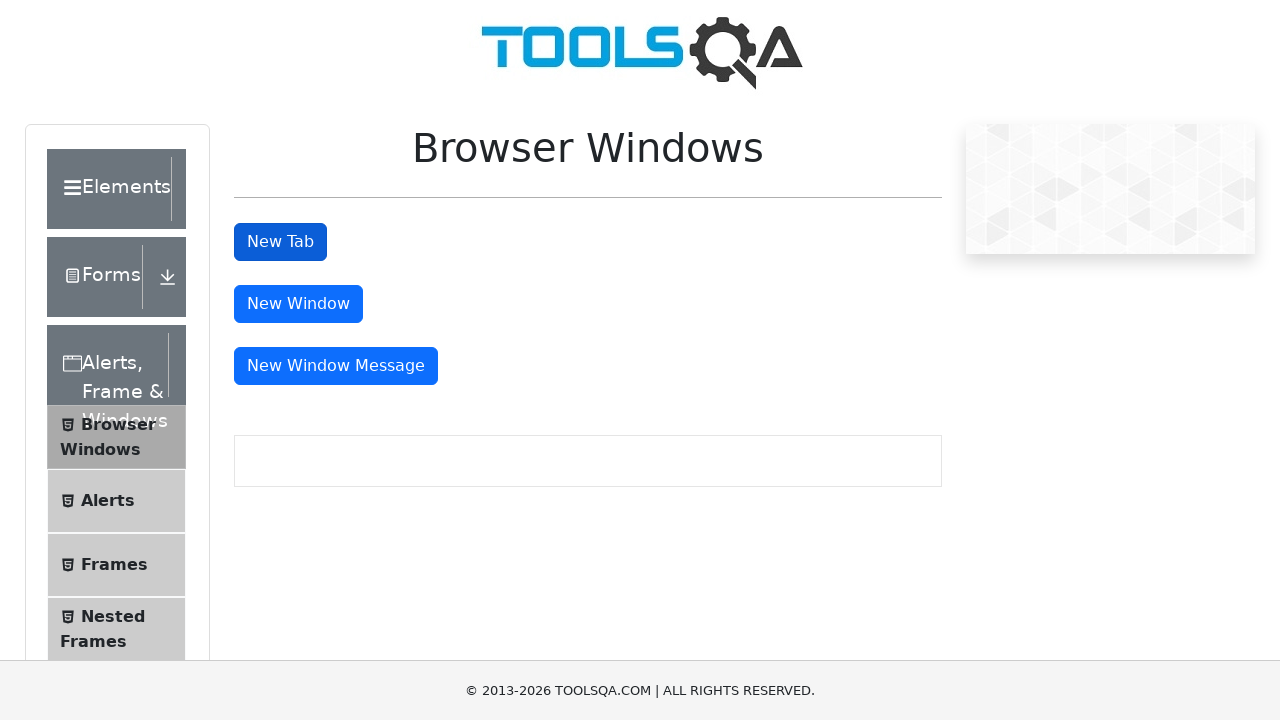

Clicked new tab button (iteration 2) at (280, 242) on #tabButton
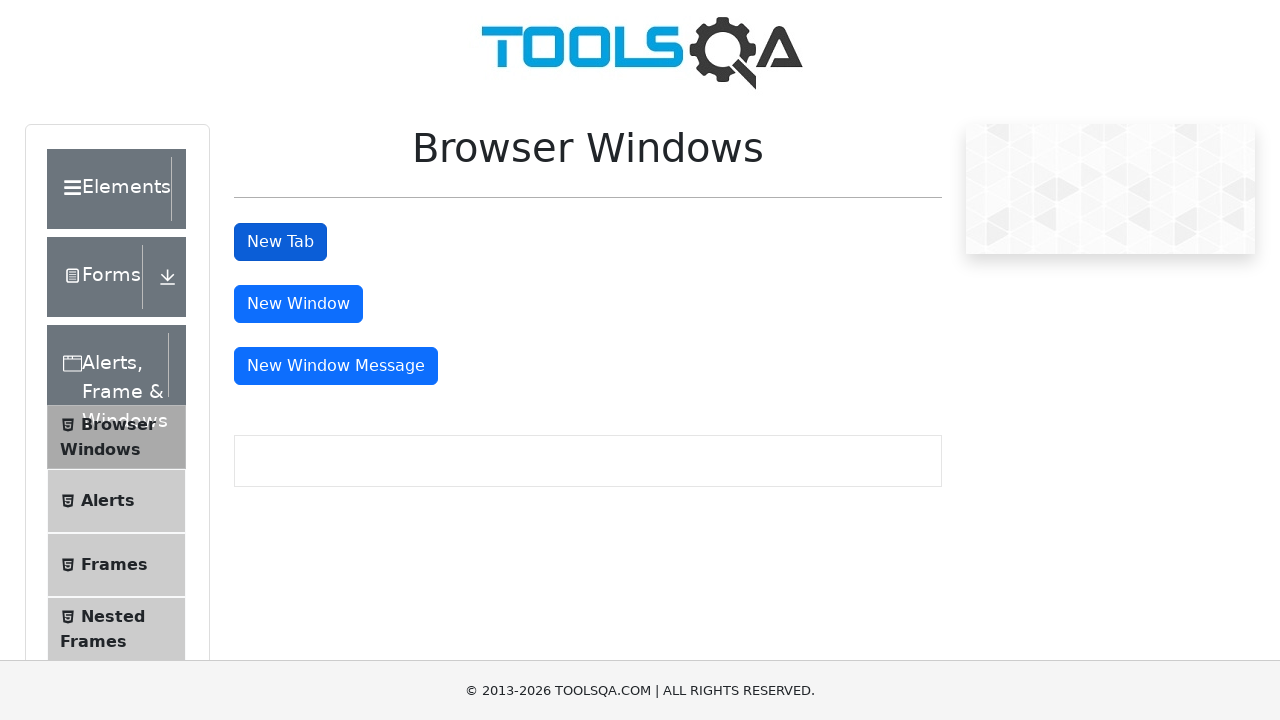

New tab opened (iteration 2)
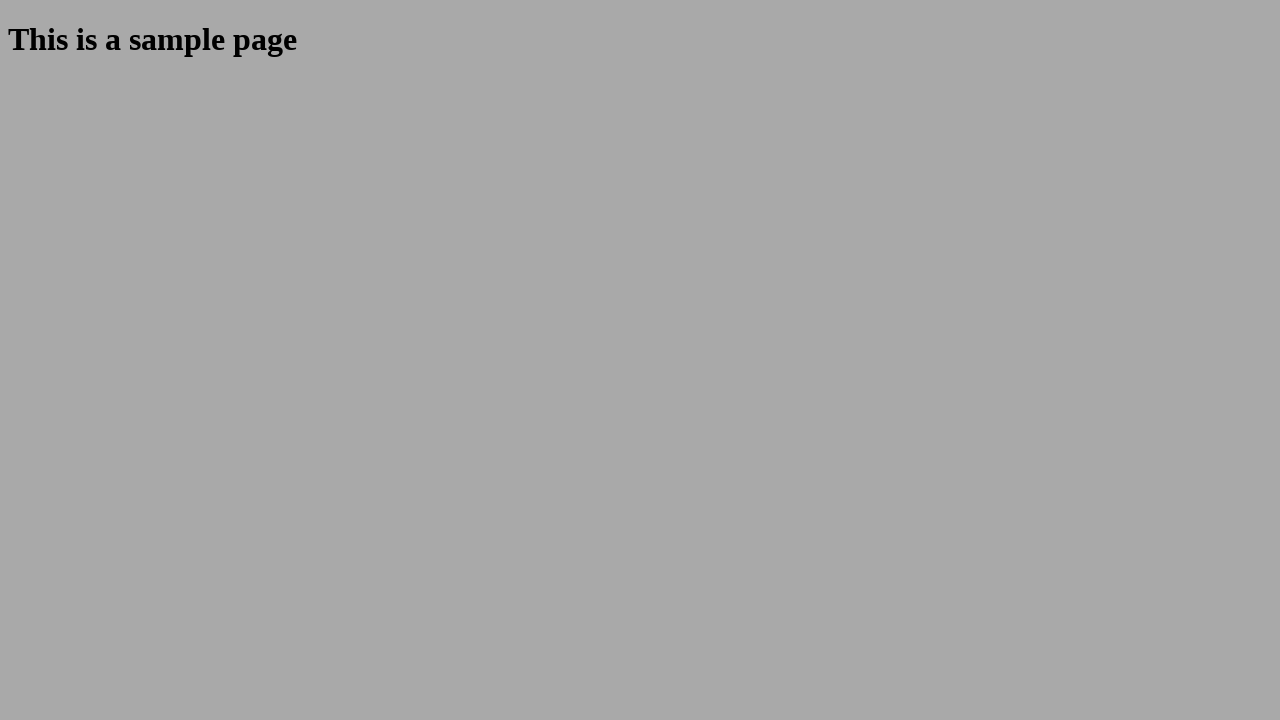

New tab page loaded (iteration 2)
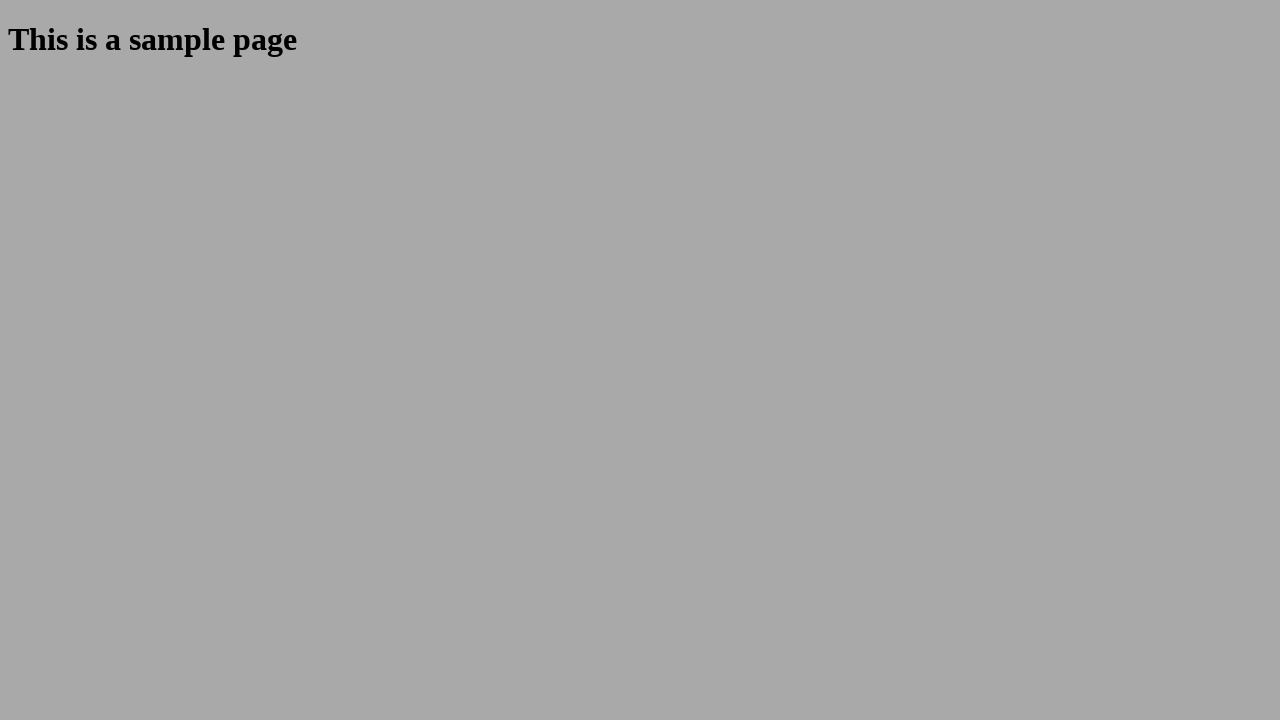

Closed new tab (iteration 2)
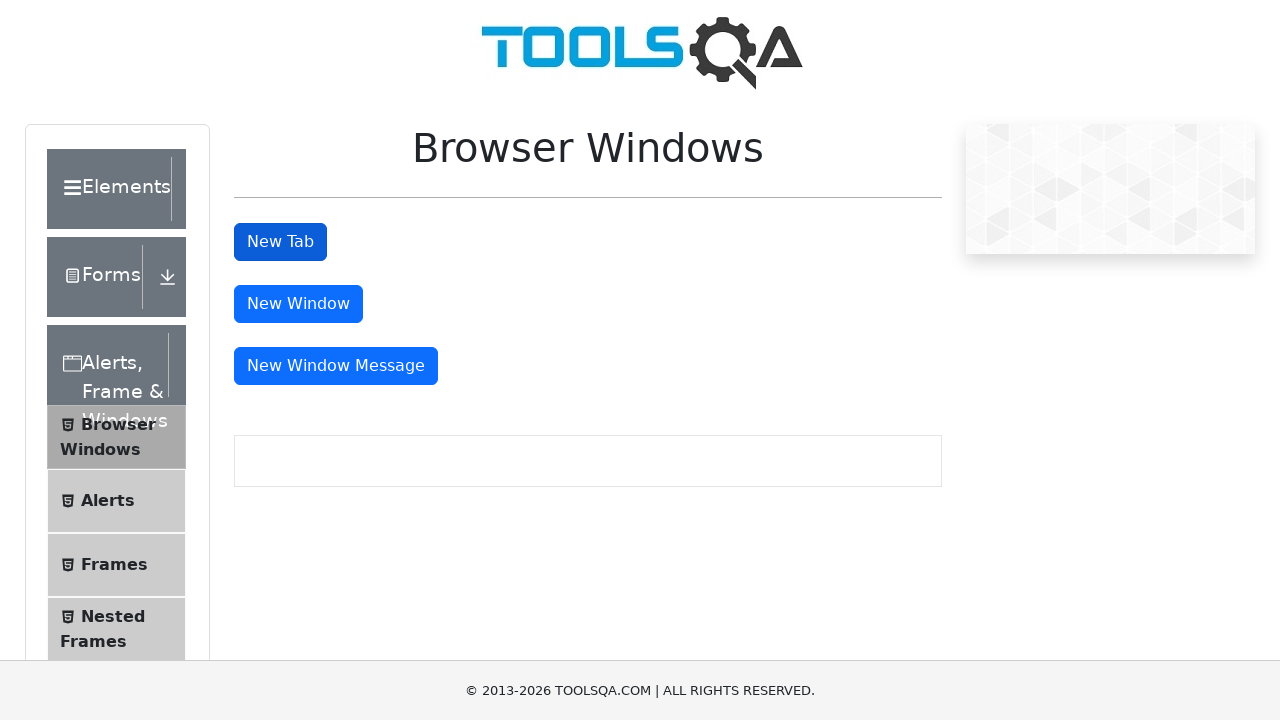

Clicked new tab button (iteration 3) at (280, 242) on #tabButton
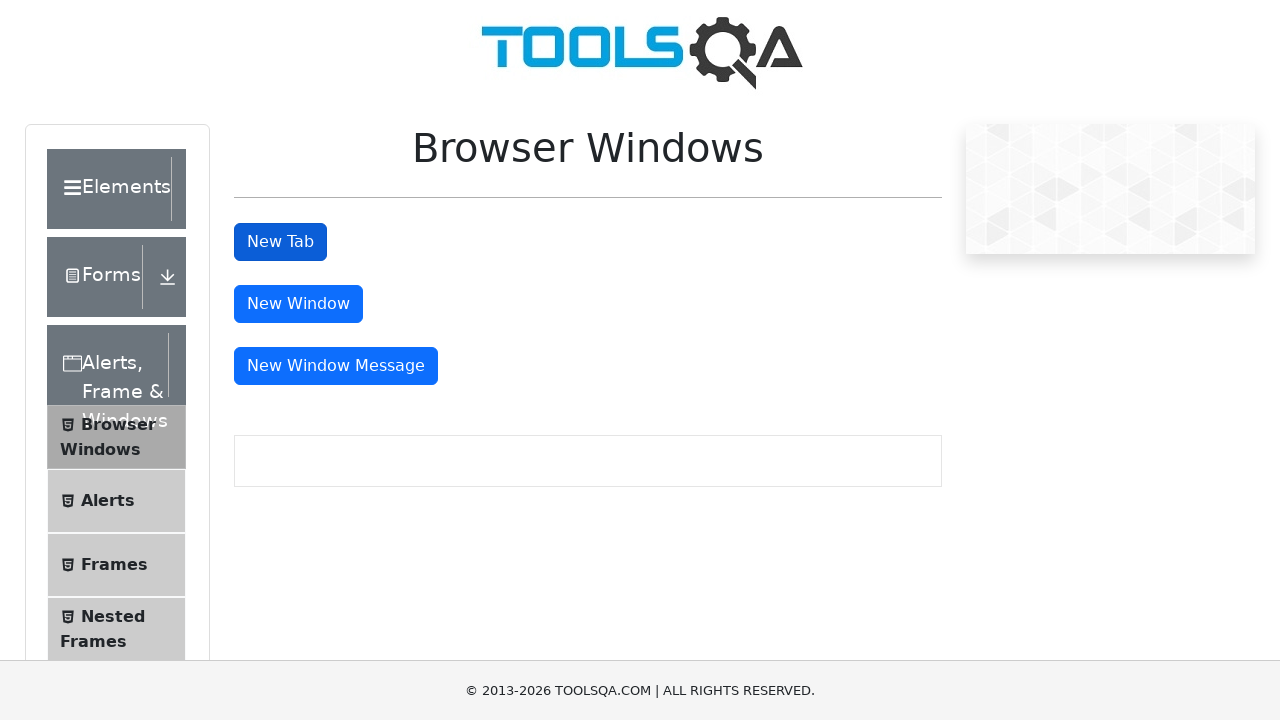

New tab opened (iteration 3)
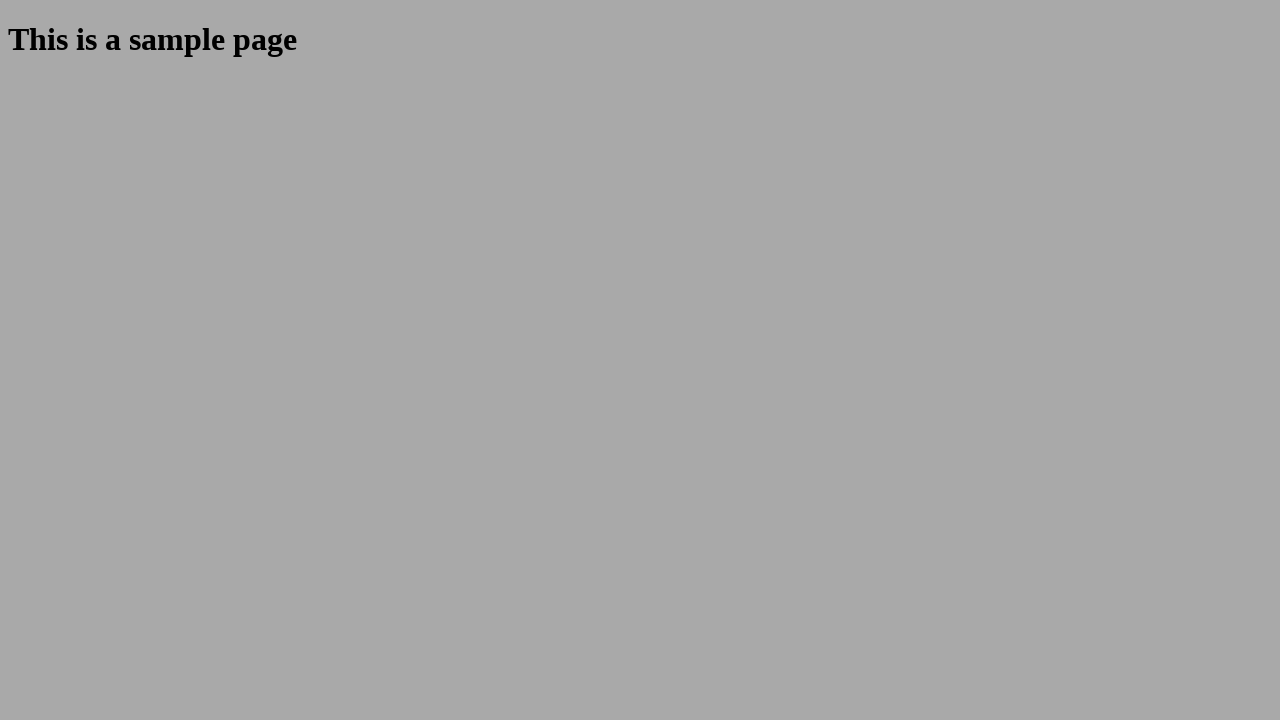

New tab page loaded (iteration 3)
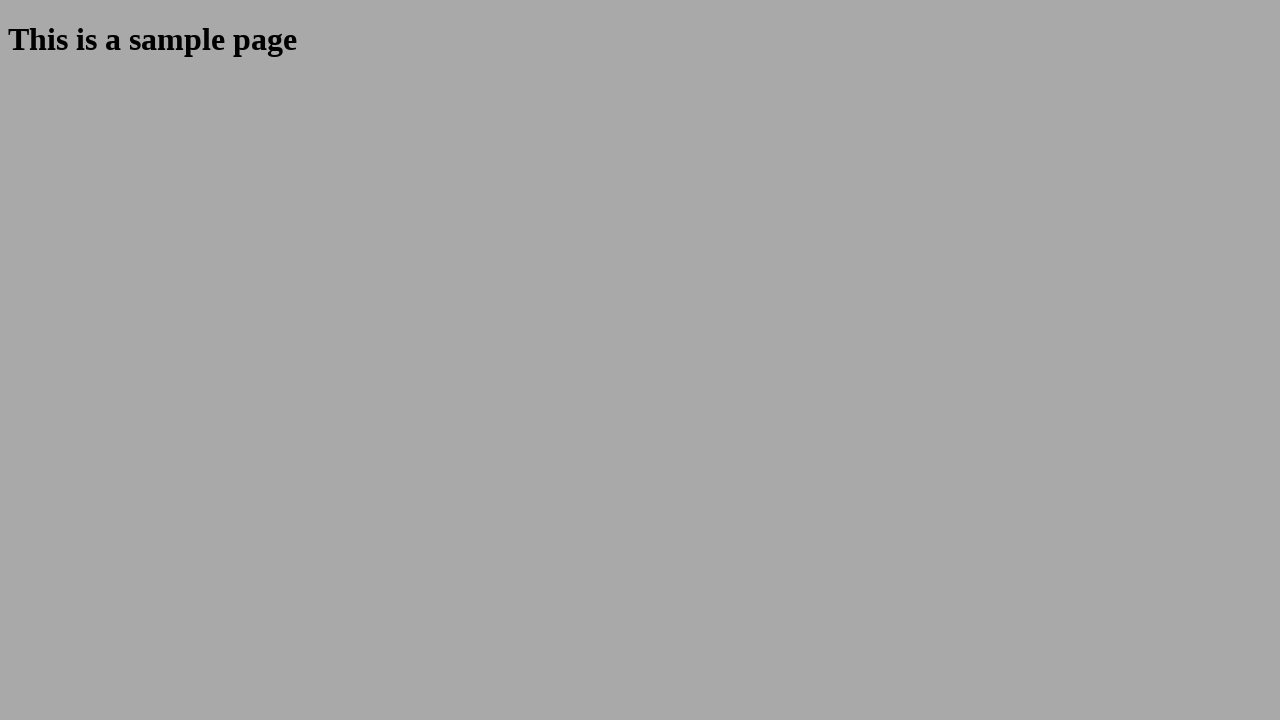

Closed new tab (iteration 3)
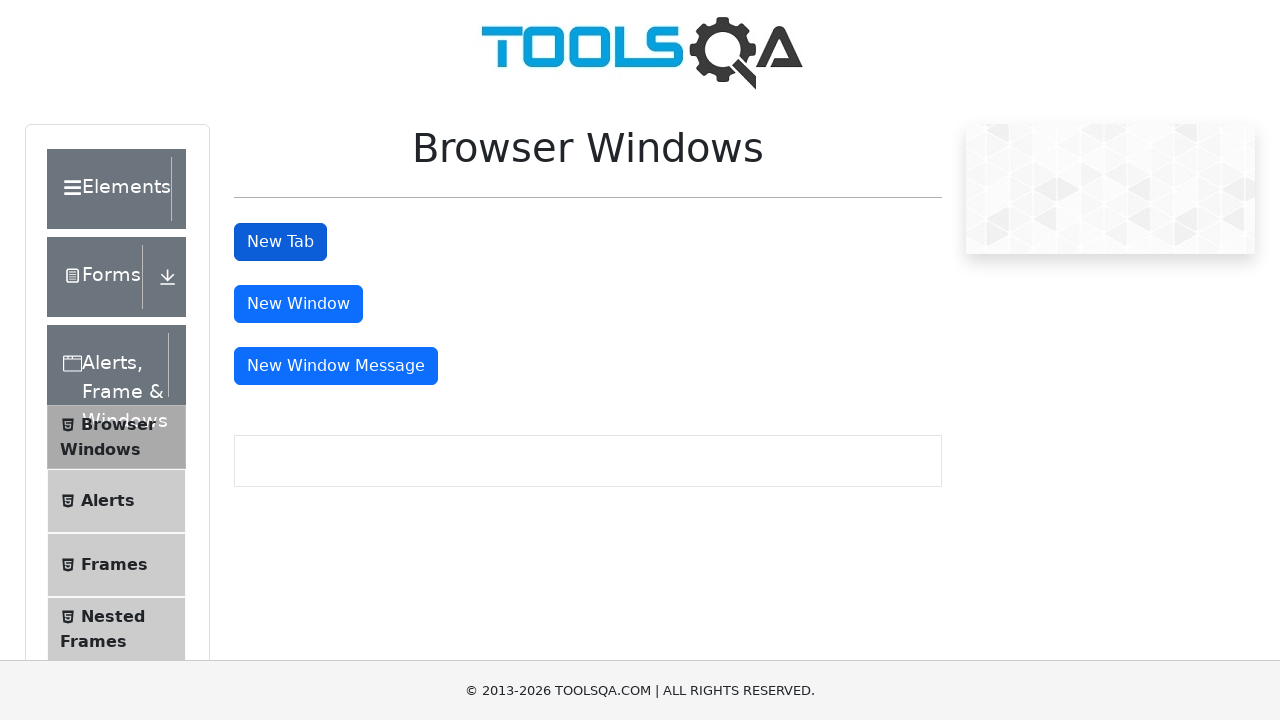

Clicked new tab button (iteration 4) at (280, 242) on #tabButton
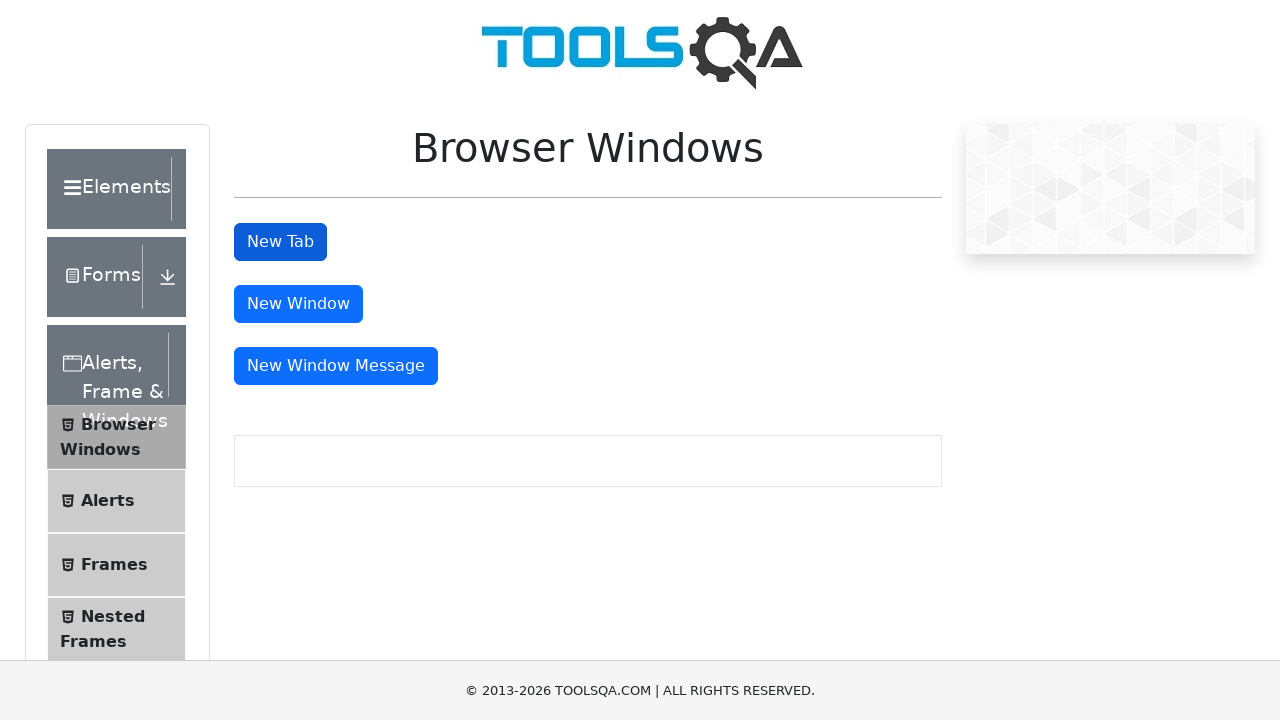

New tab opened (iteration 4)
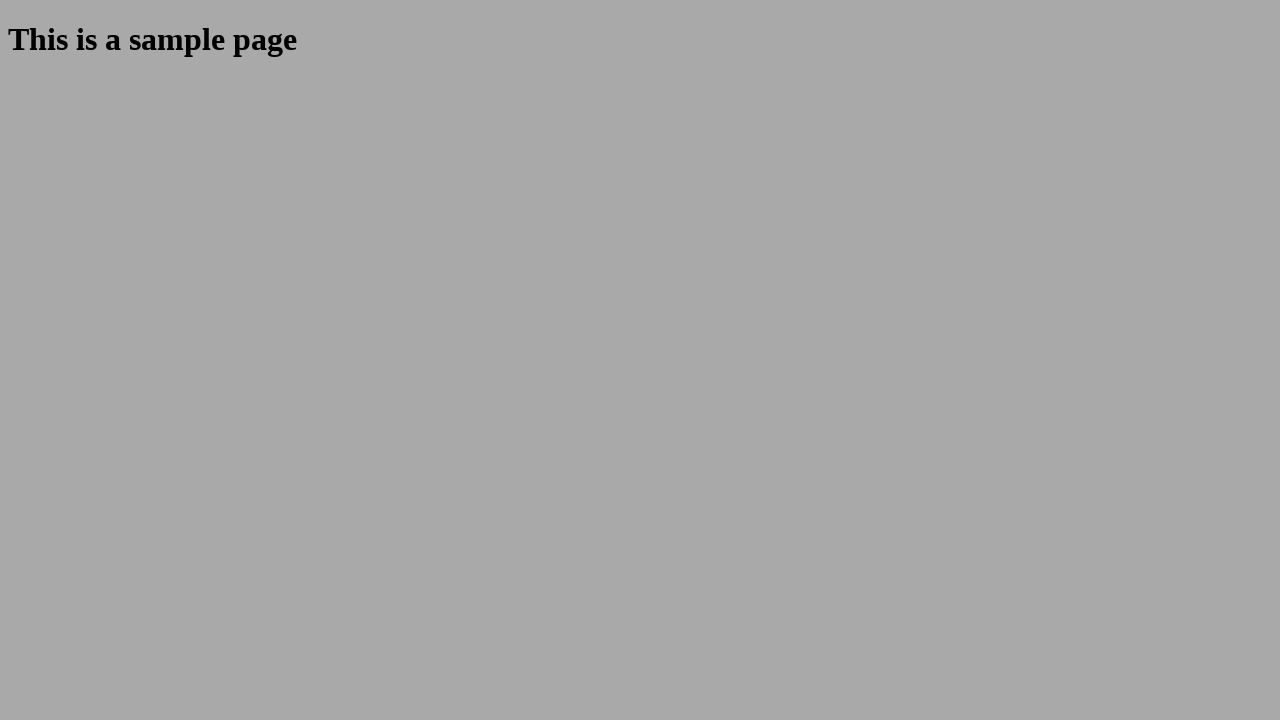

New tab page loaded (iteration 4)
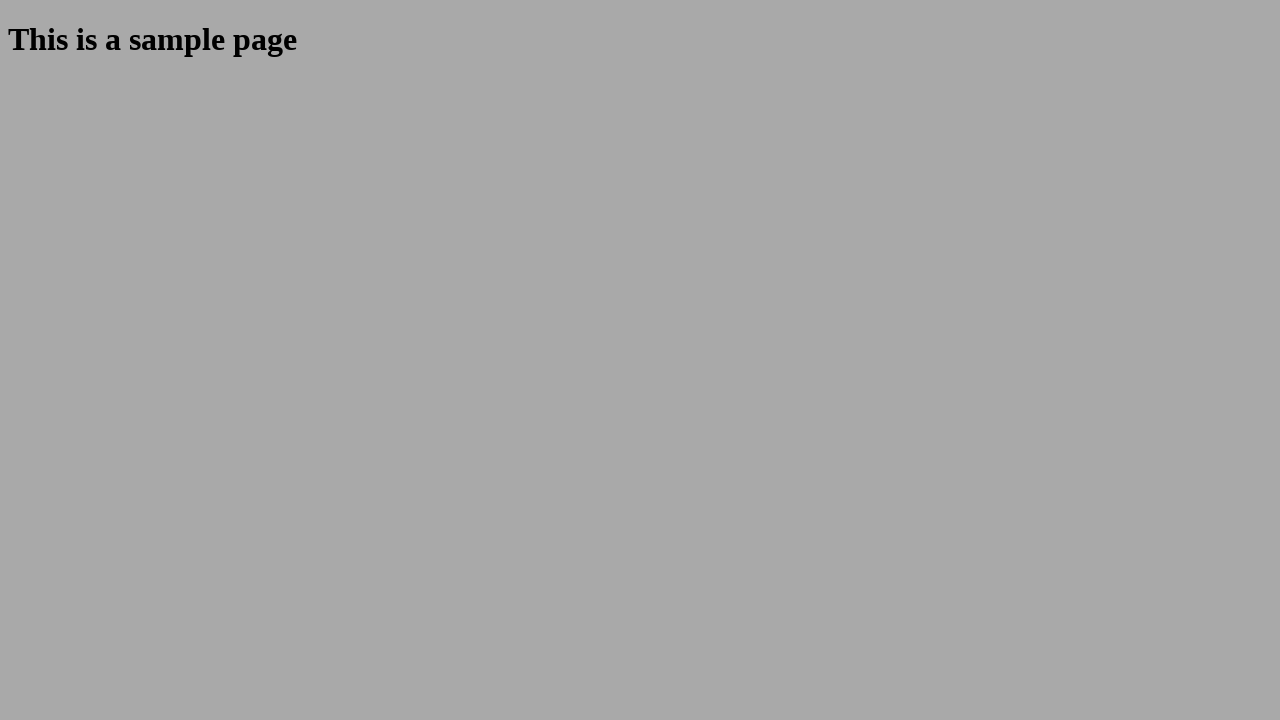

Closed new tab (iteration 4)
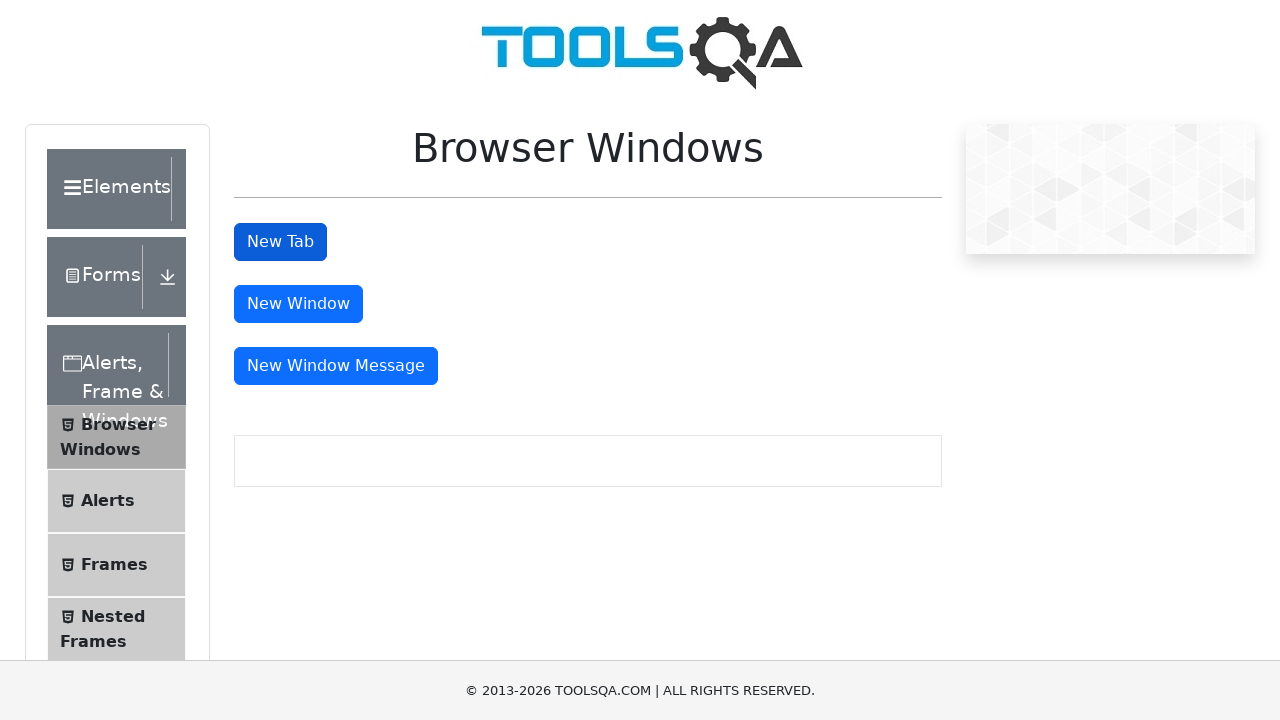

Clicked new tab button (iteration 5) at (280, 242) on #tabButton
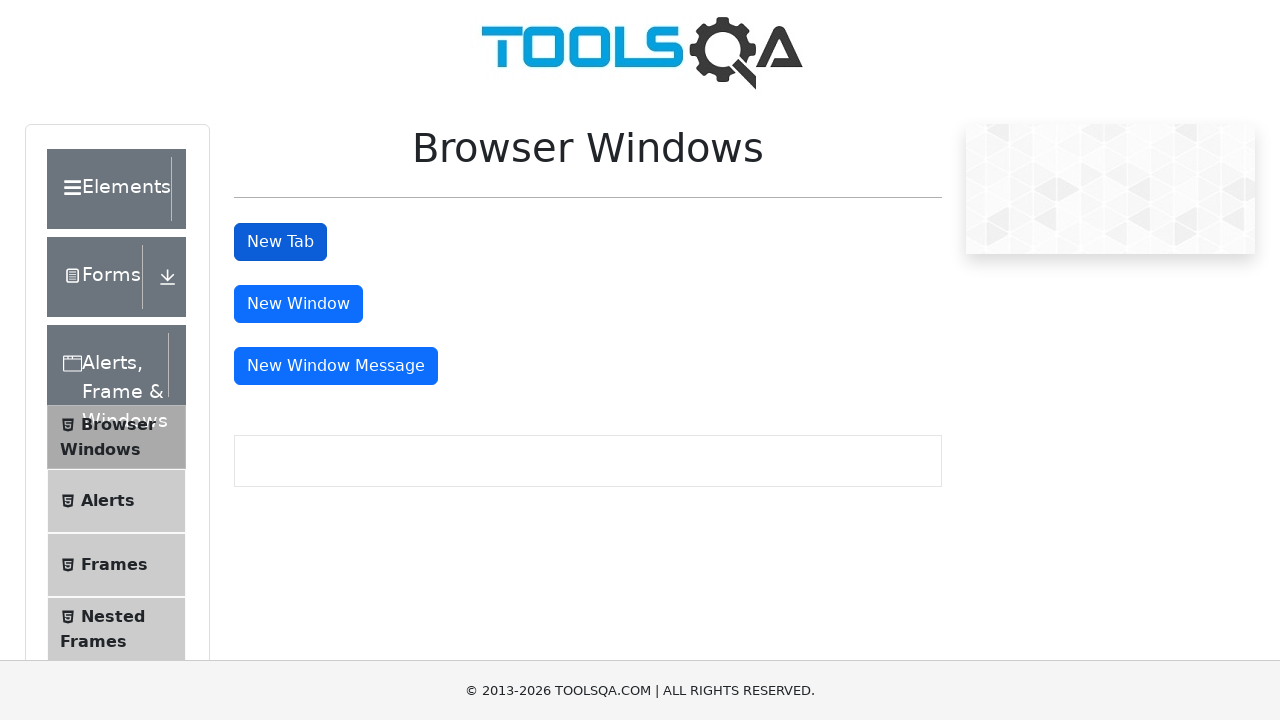

New tab opened (iteration 5)
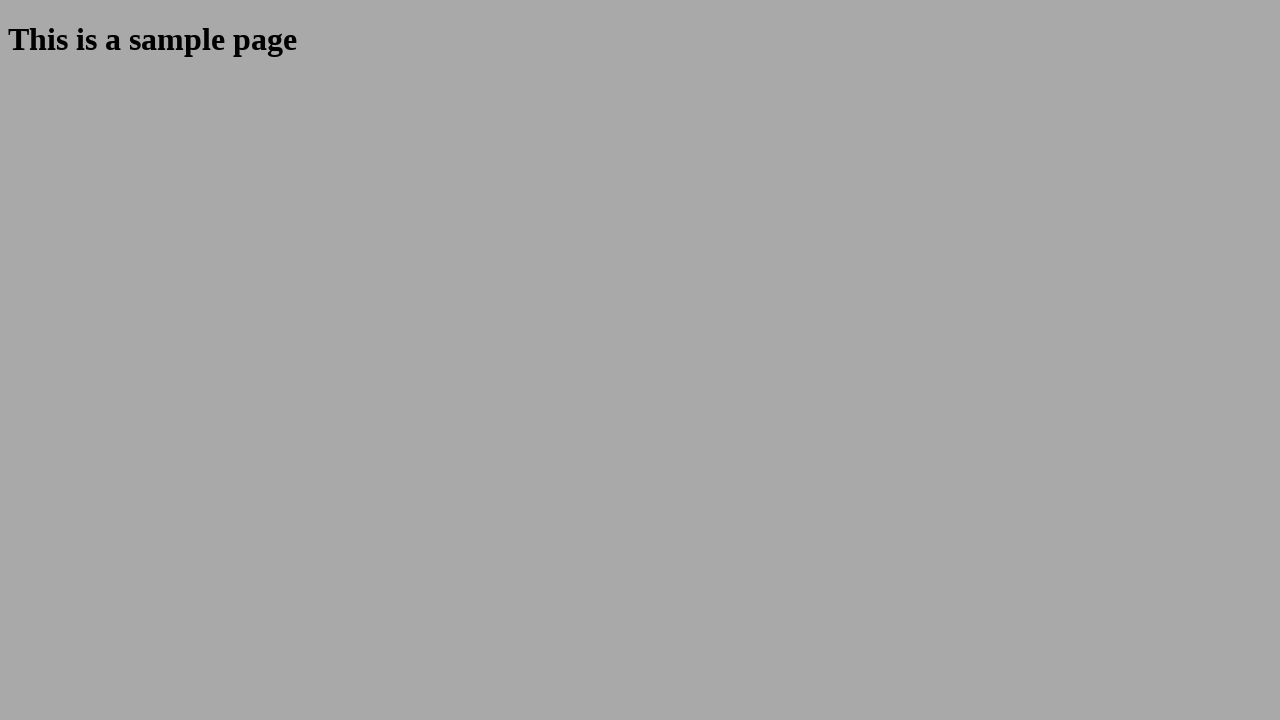

New tab page loaded (iteration 5)
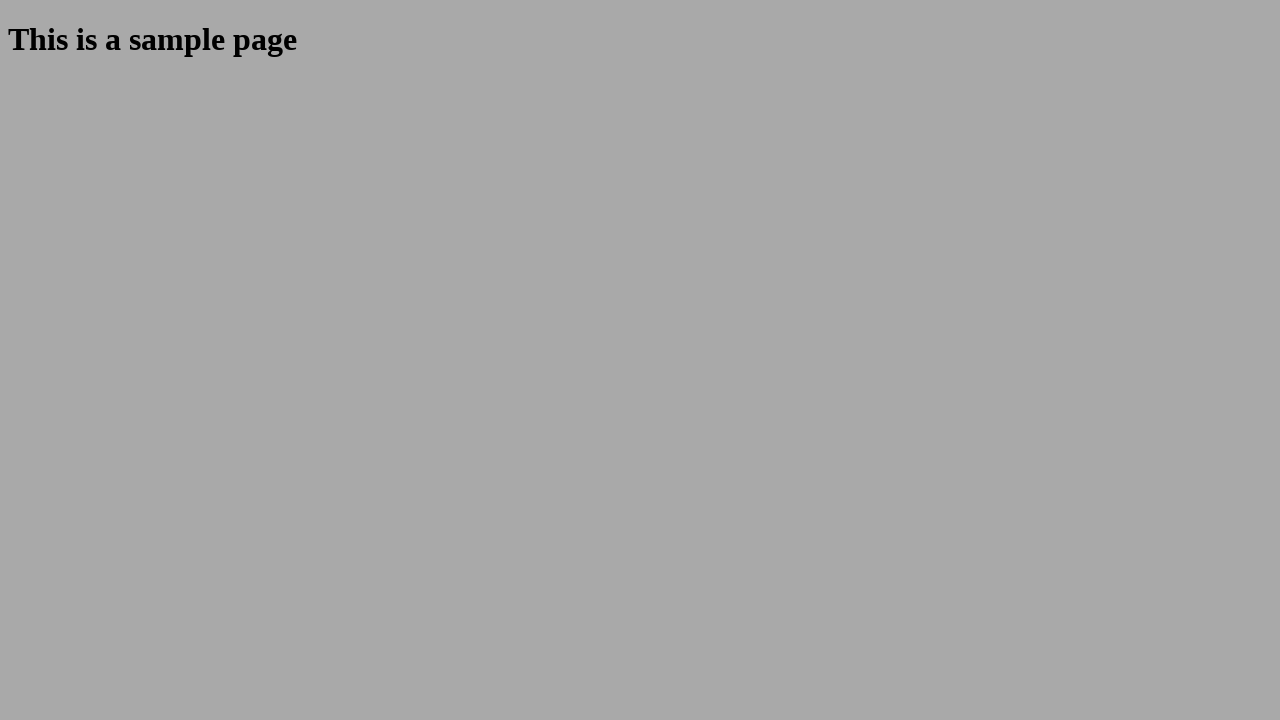

Closed new tab (iteration 5)
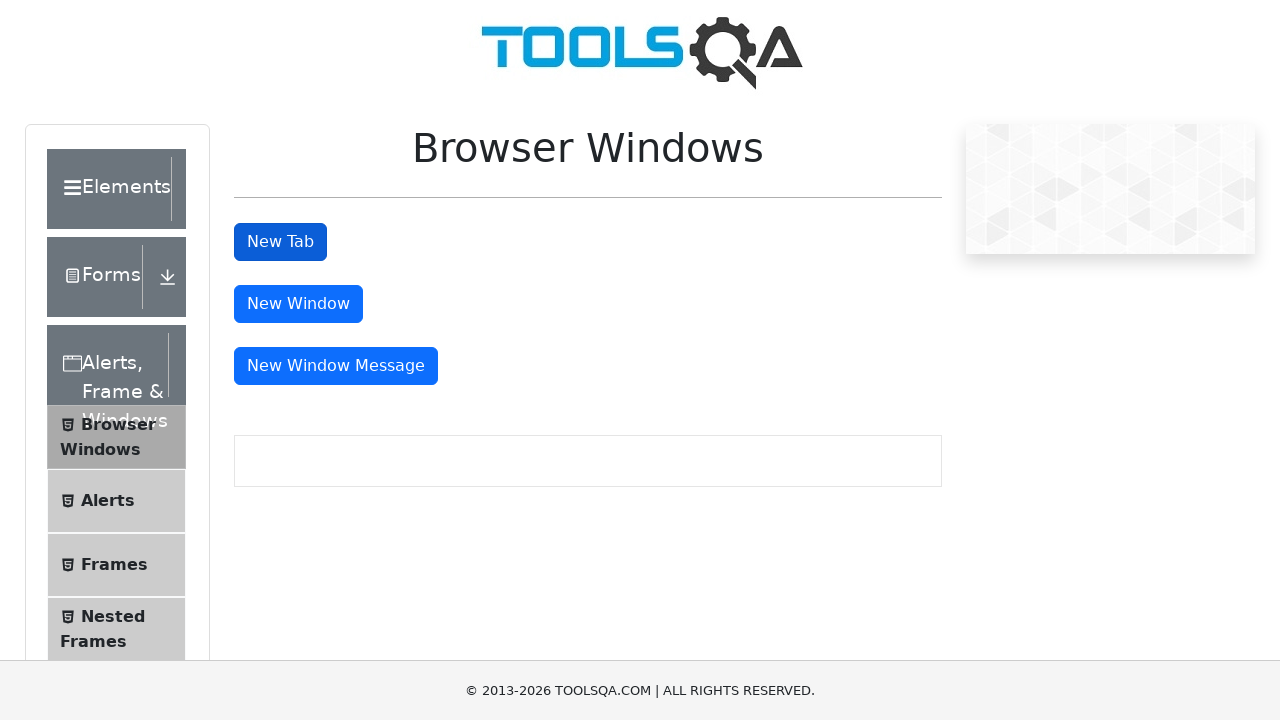

Clicked new tab button (iteration 6) at (280, 242) on #tabButton
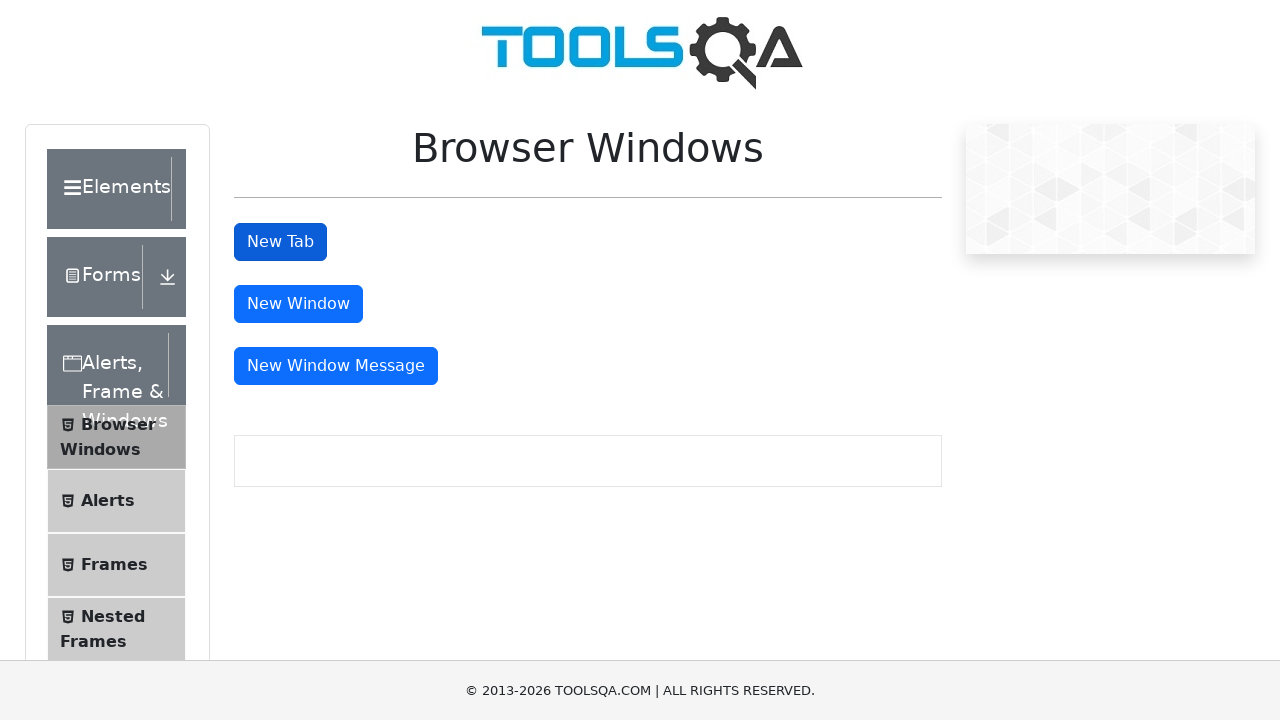

New tab opened (iteration 6)
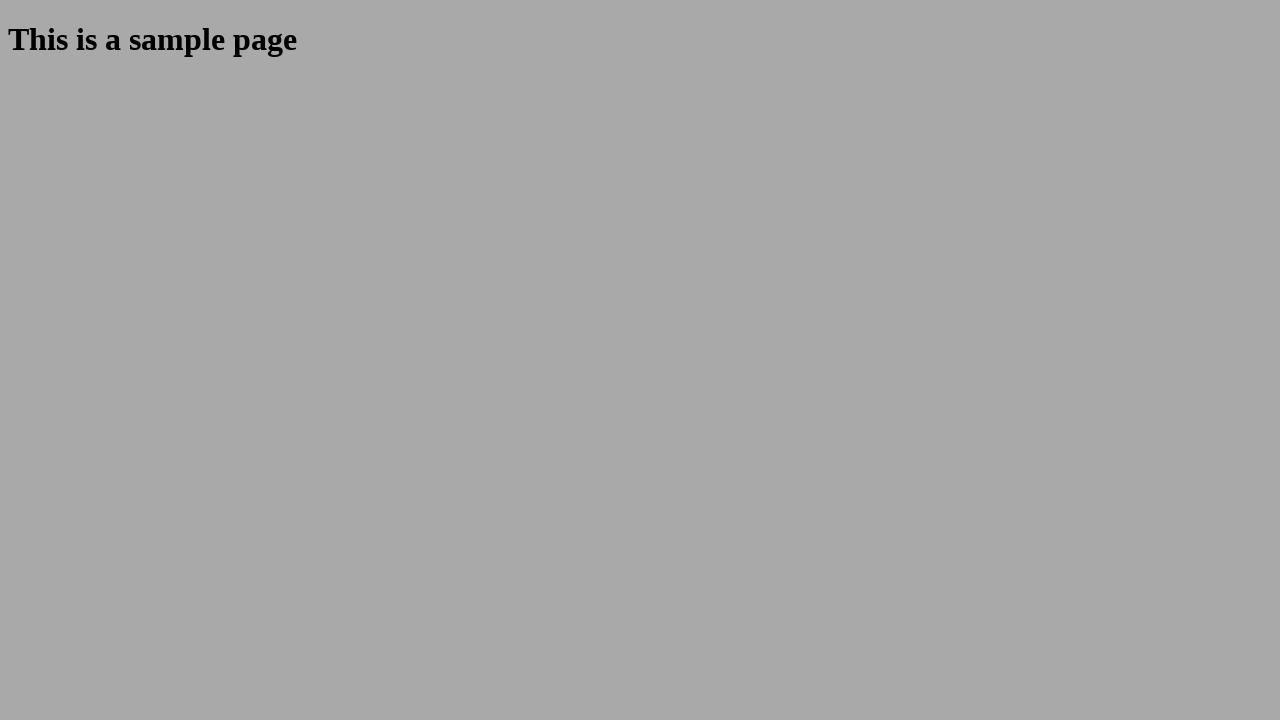

New tab page loaded (iteration 6)
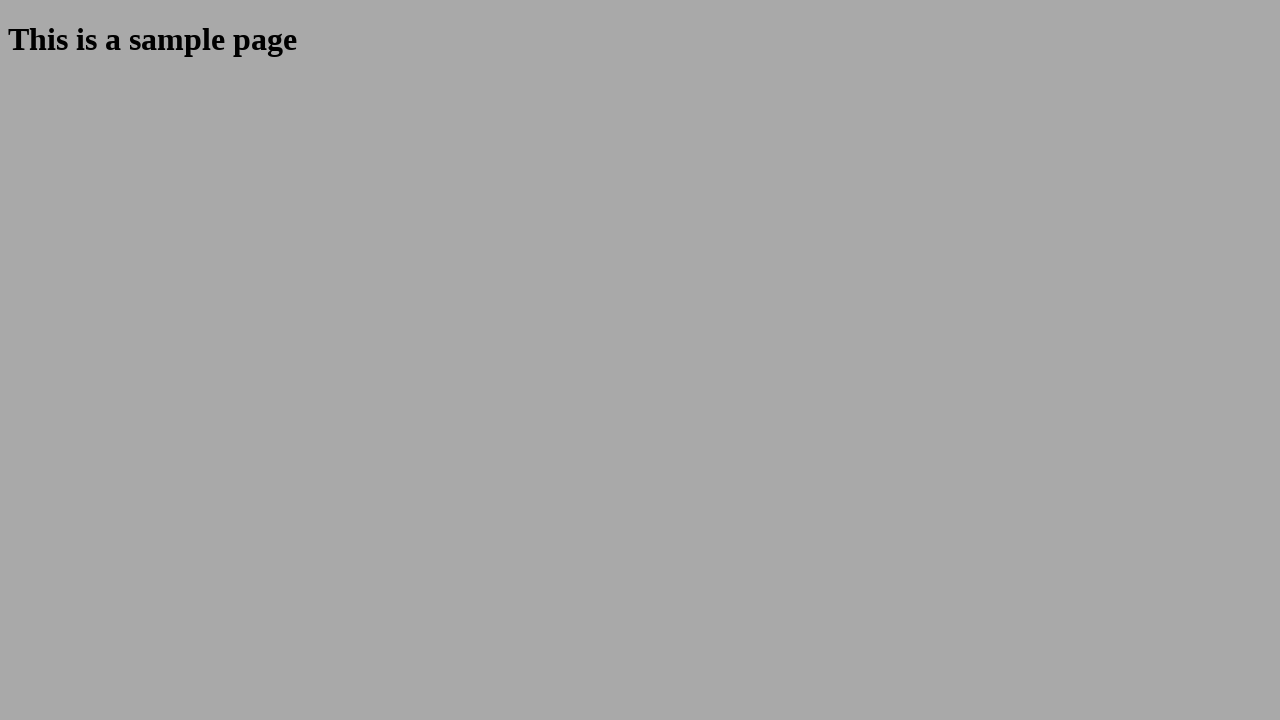

Closed new tab (iteration 6)
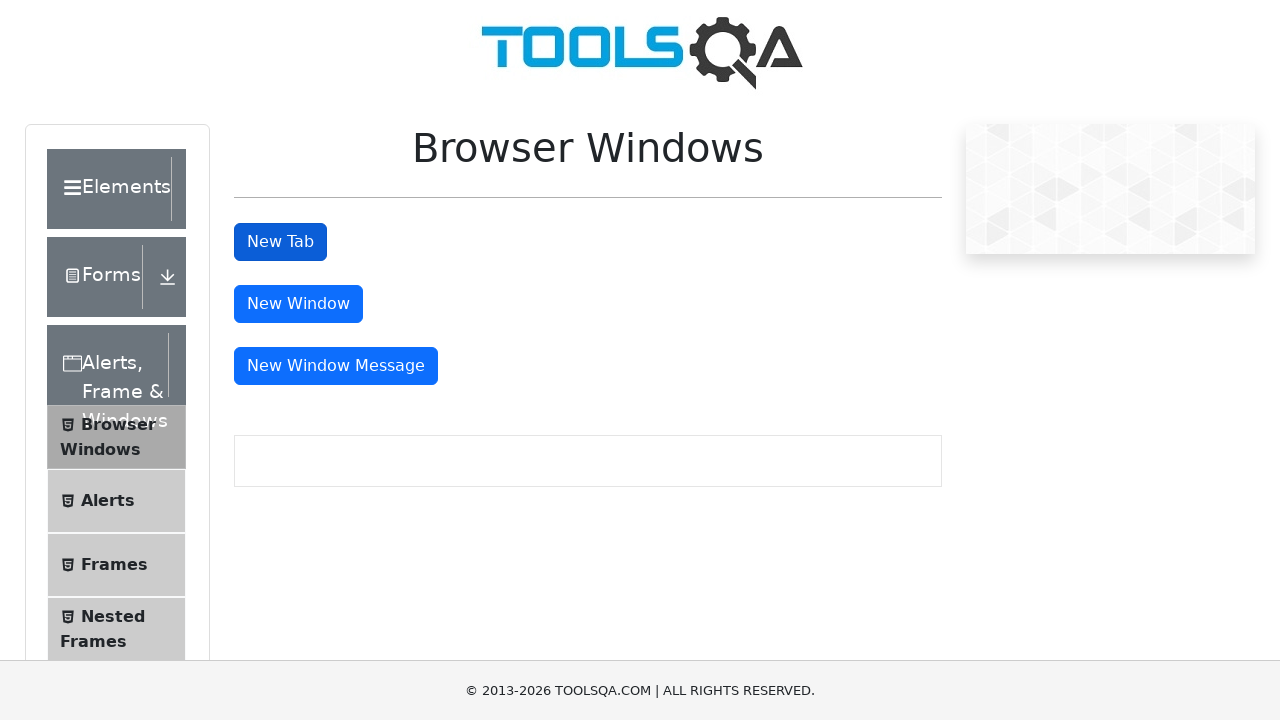

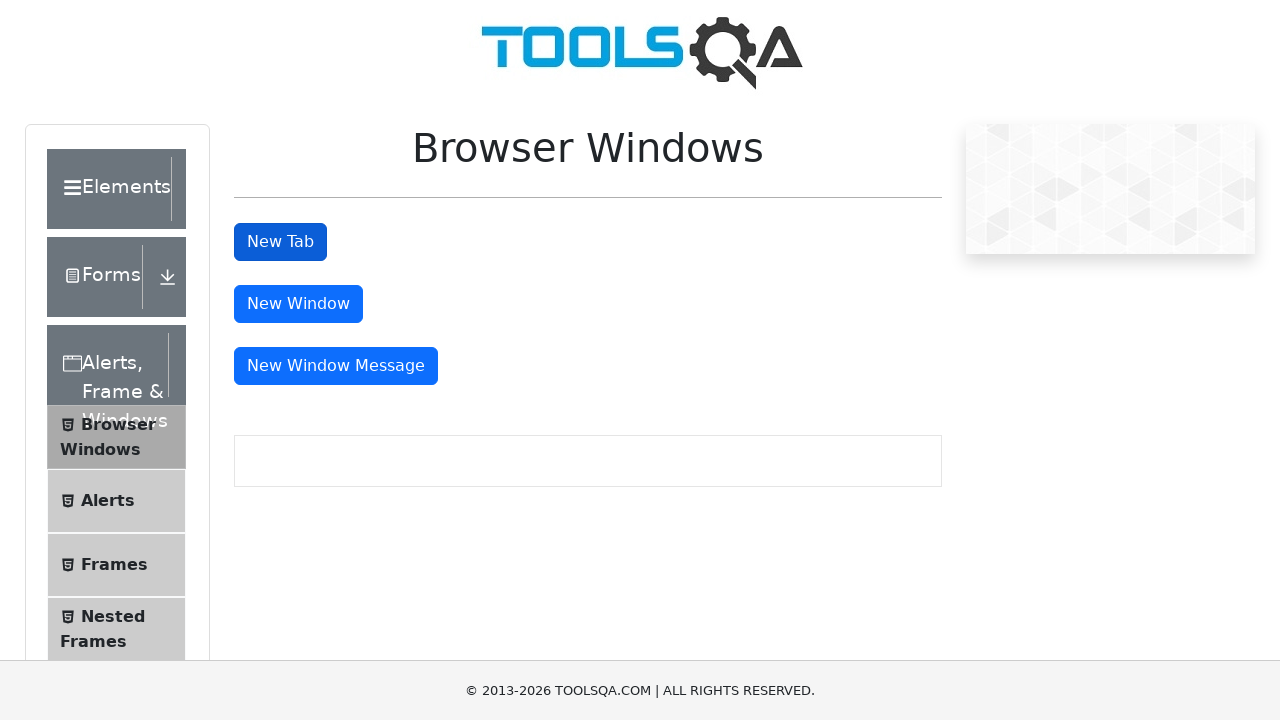